Tests page scrolling functionality by scrolling down to the bottom of the page and then back to the top

Starting URL: https://testautomationpractice.blogspot.com/

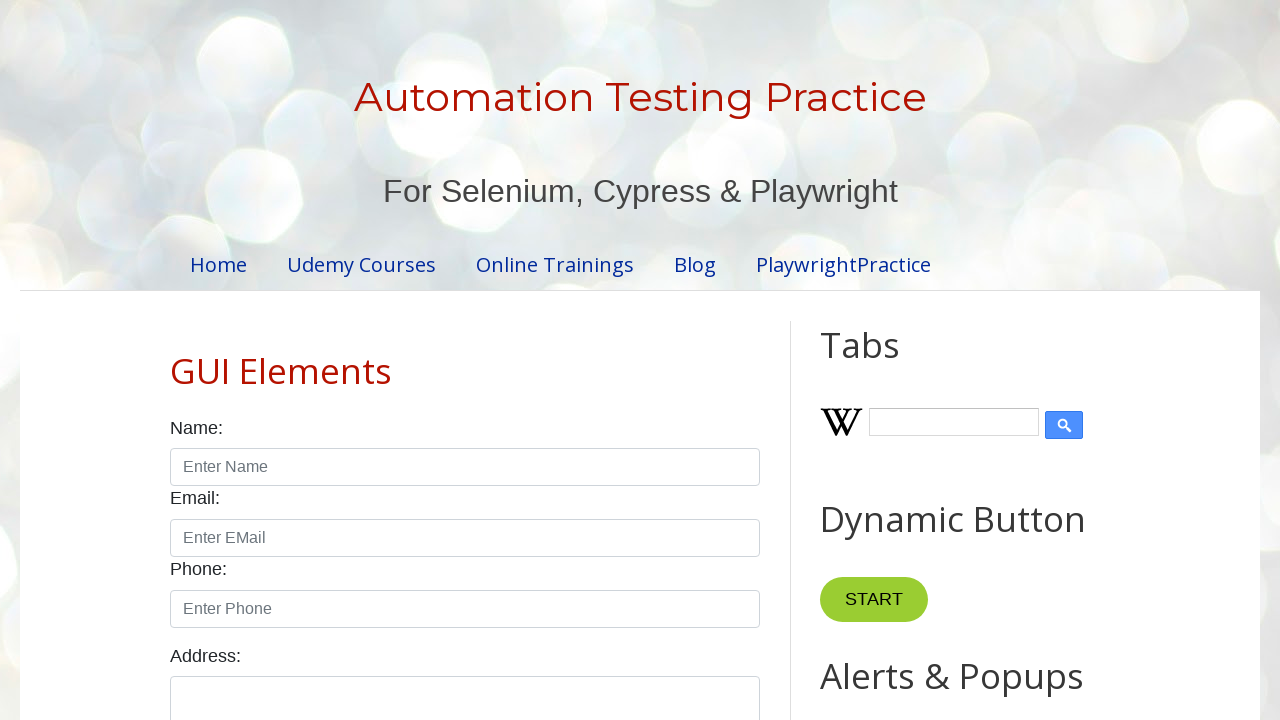

Scrolled to the bottom of the page
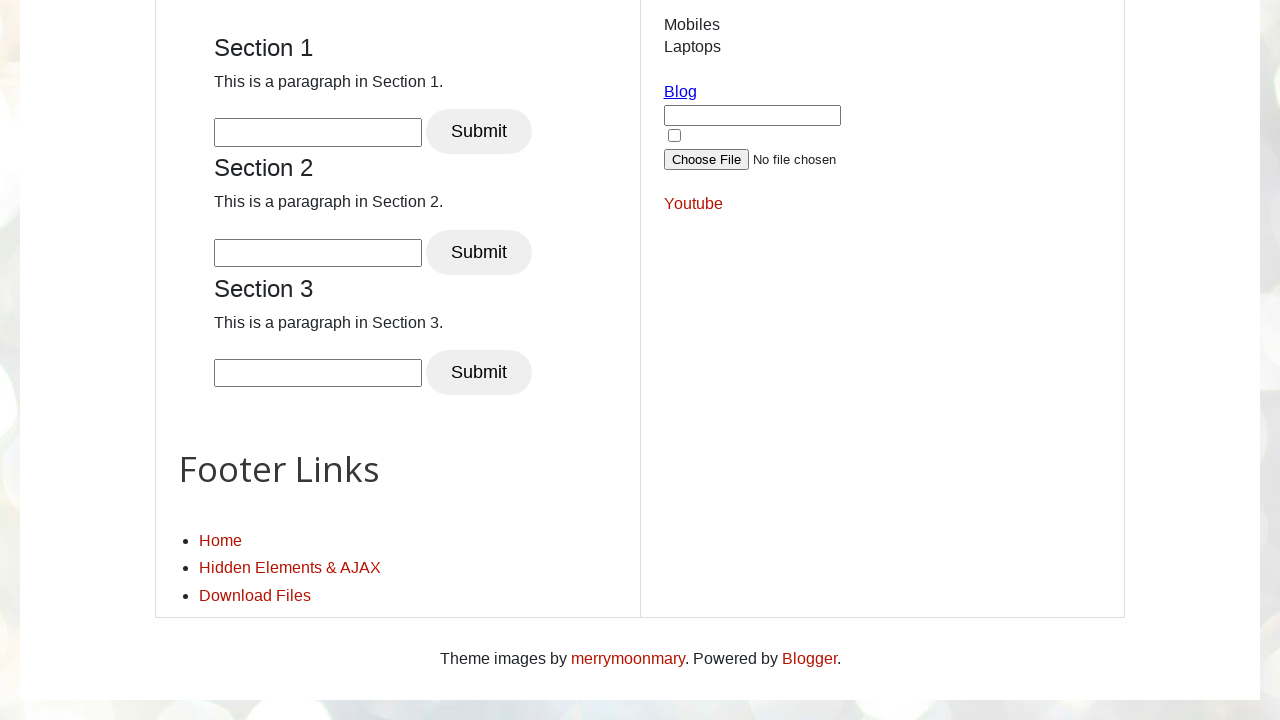

Waited 2 seconds for scroll effect to be visible
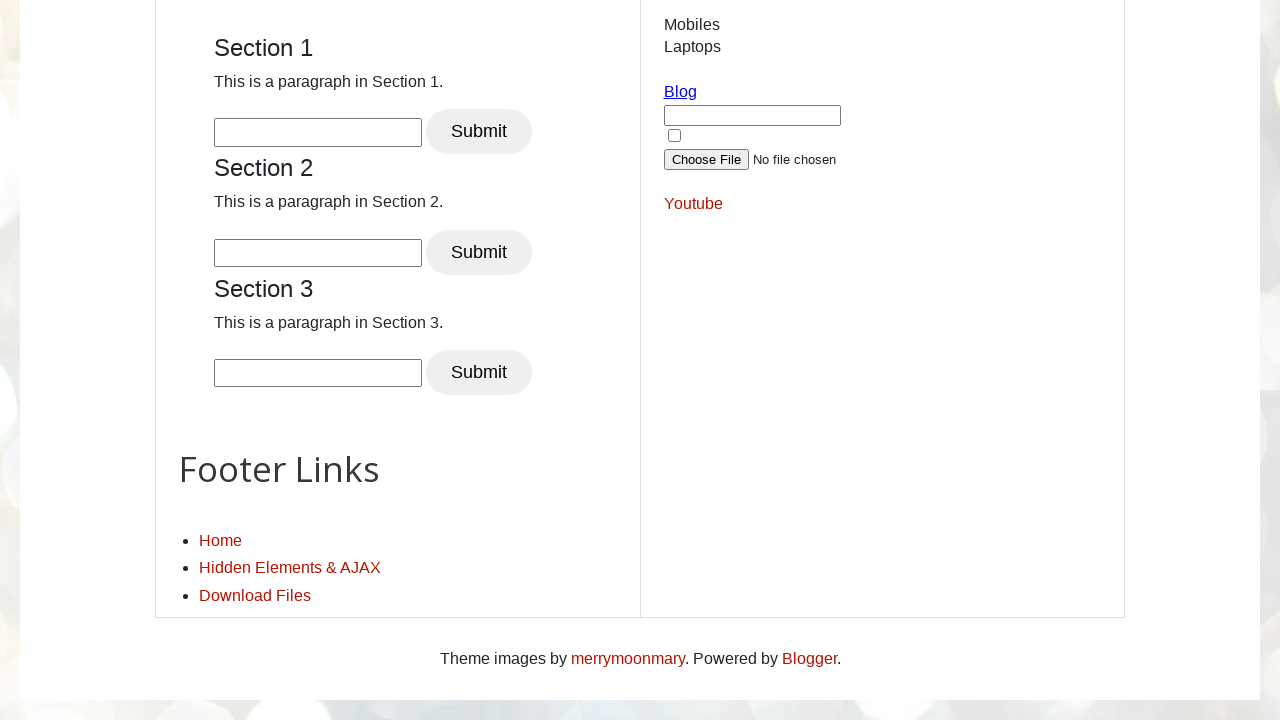

Scrolled back to the top of the page
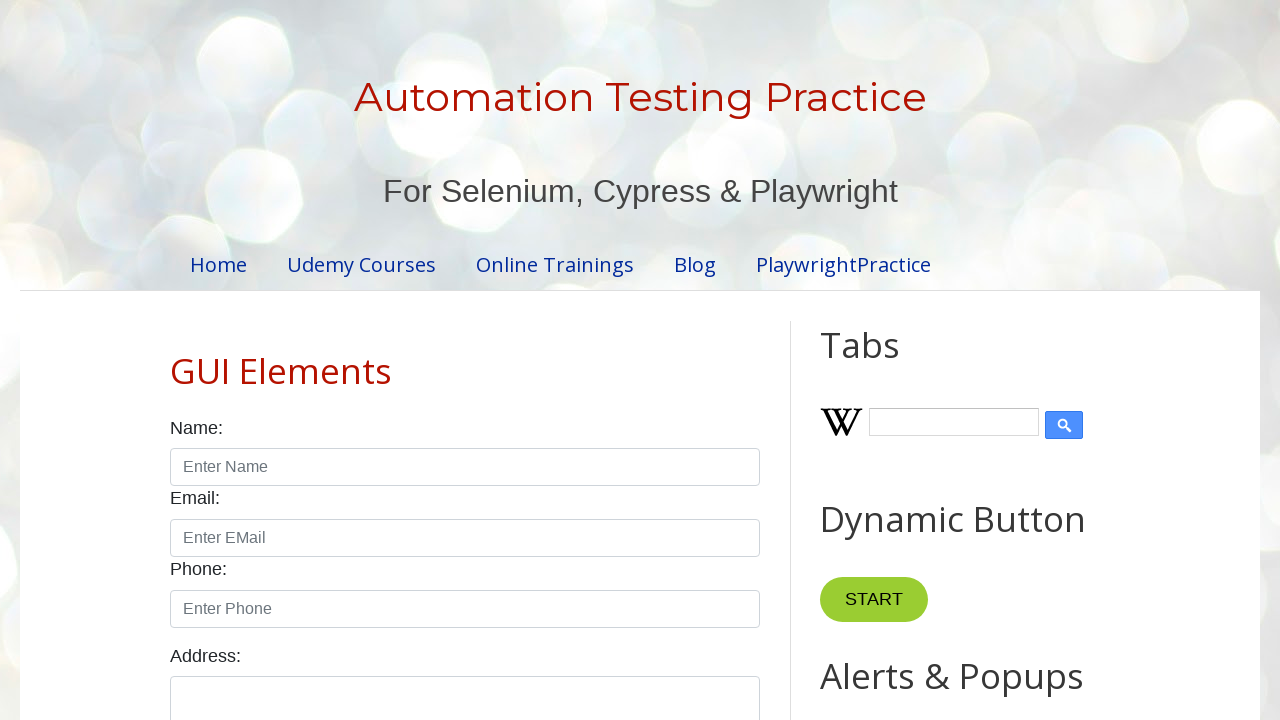

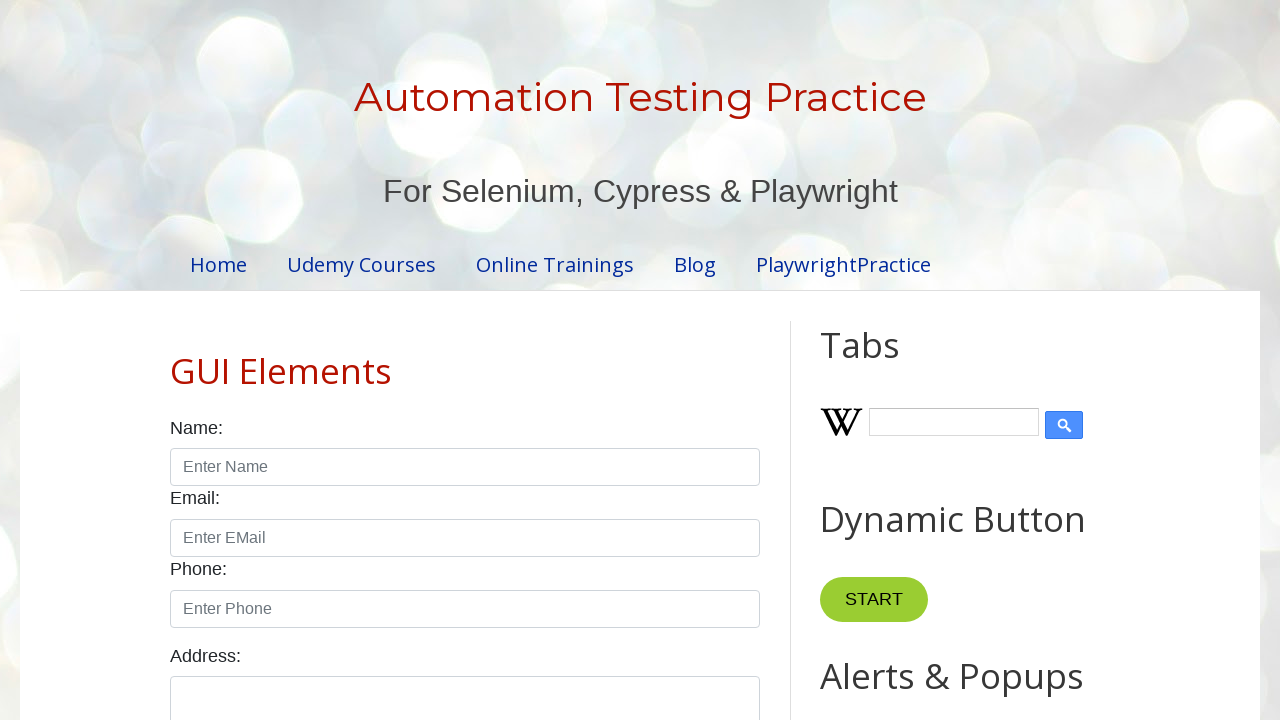